Tests a registration form by filling in required form fields with email values and submitting, then verifies that a success message is displayed.

Starting URL: http://suninjuly.github.io/registration2.html

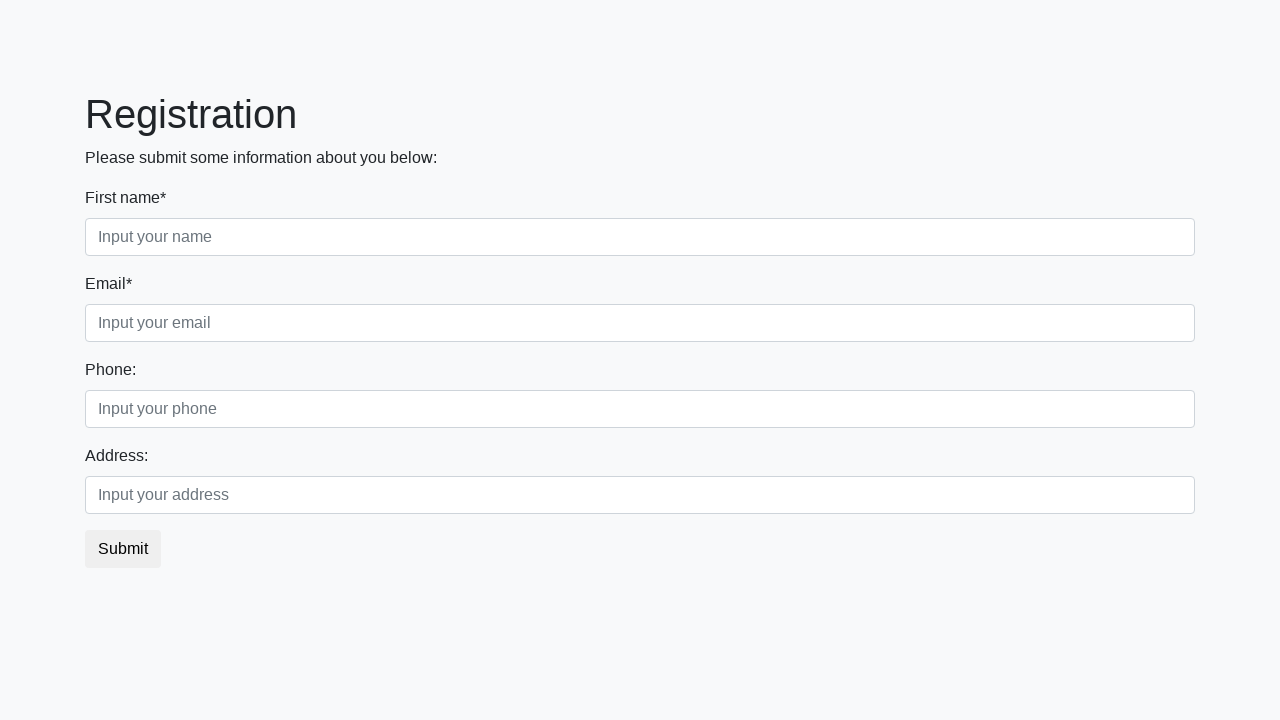

Filled first required form field with email 'testuser@example.org' on .form-control.first
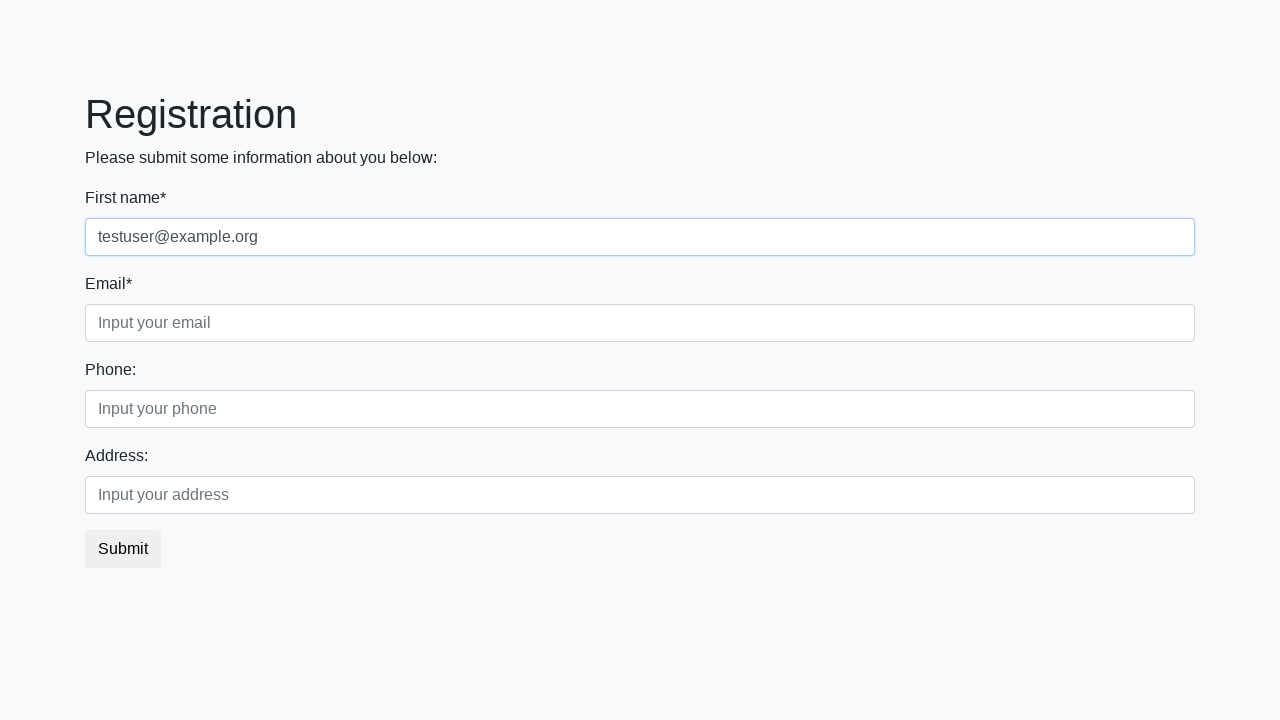

Filled third form field with email 'testuser@example.org' on .form-control.third
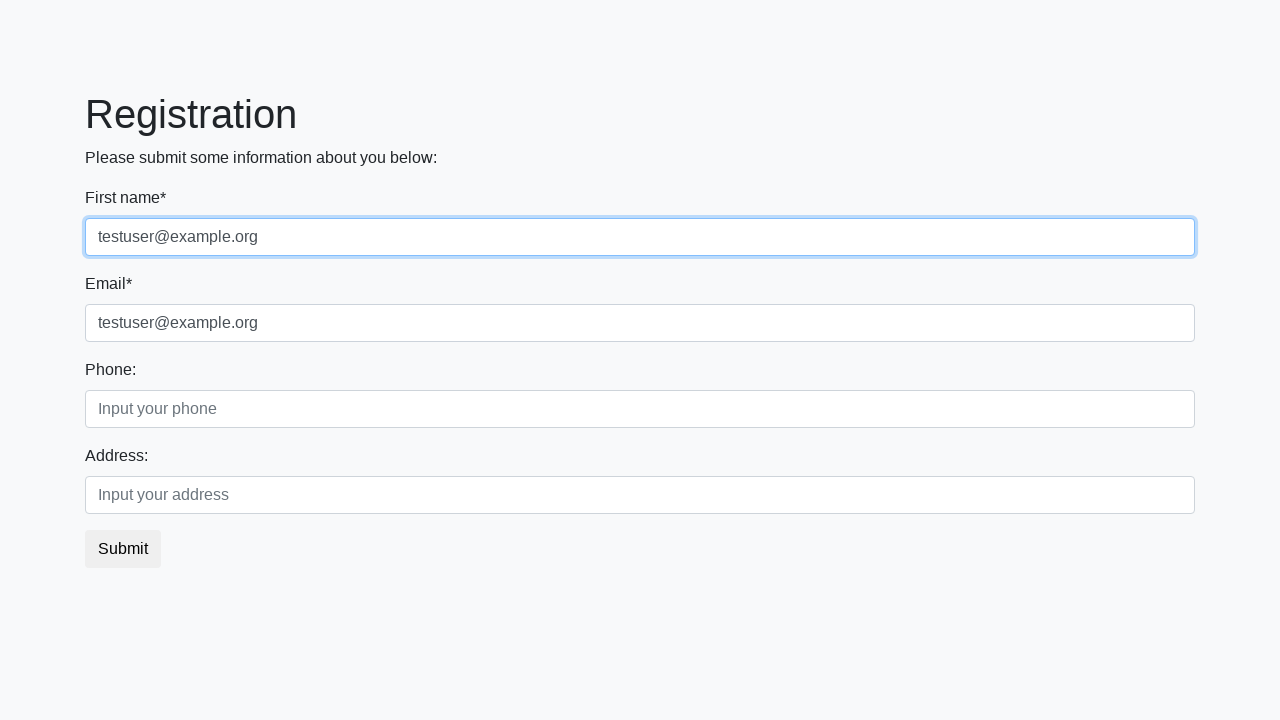

Clicked submit button to register at (123, 549) on button.btn
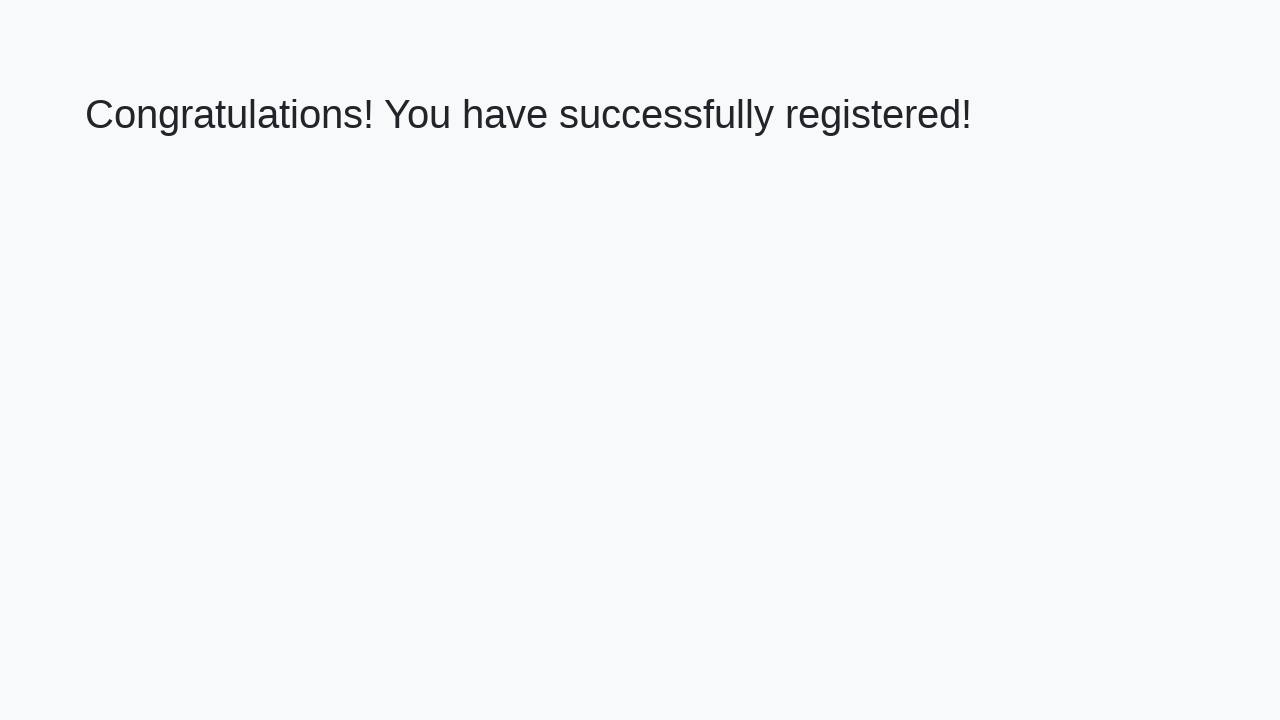

Success heading loaded
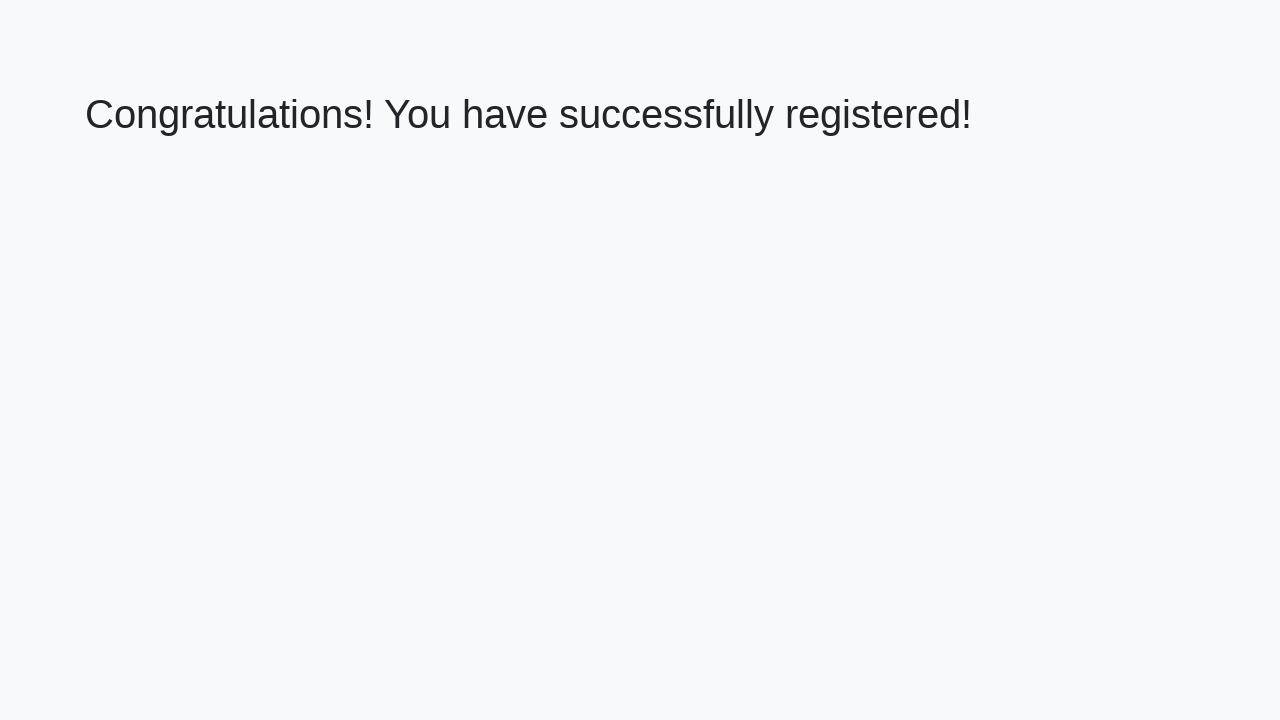

Located success heading element
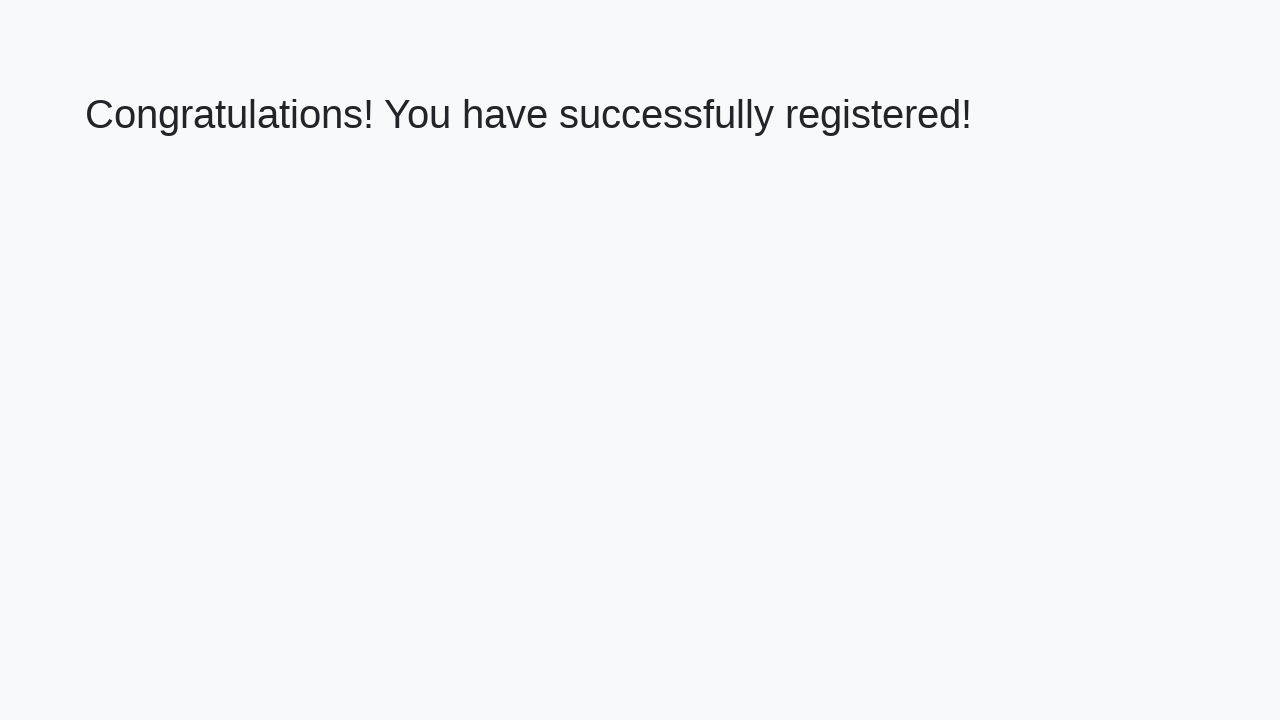

Verified success message: 'Congratulations! You have successfully registered!'
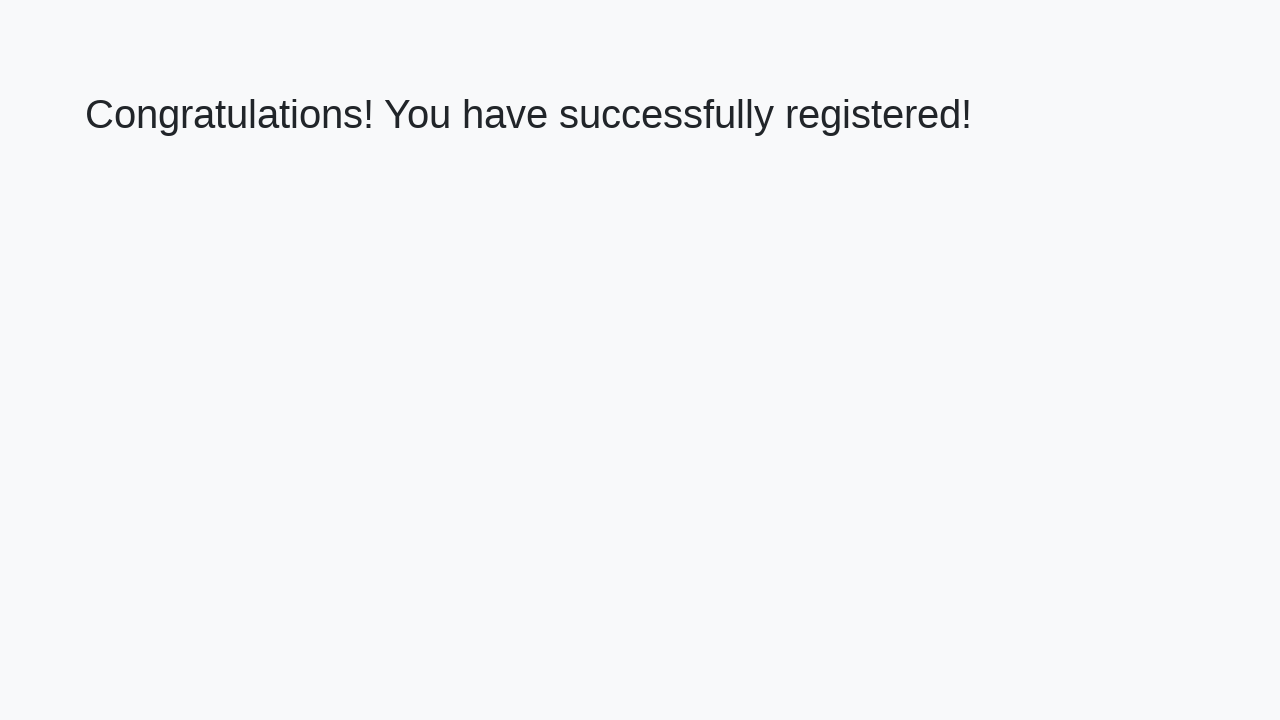

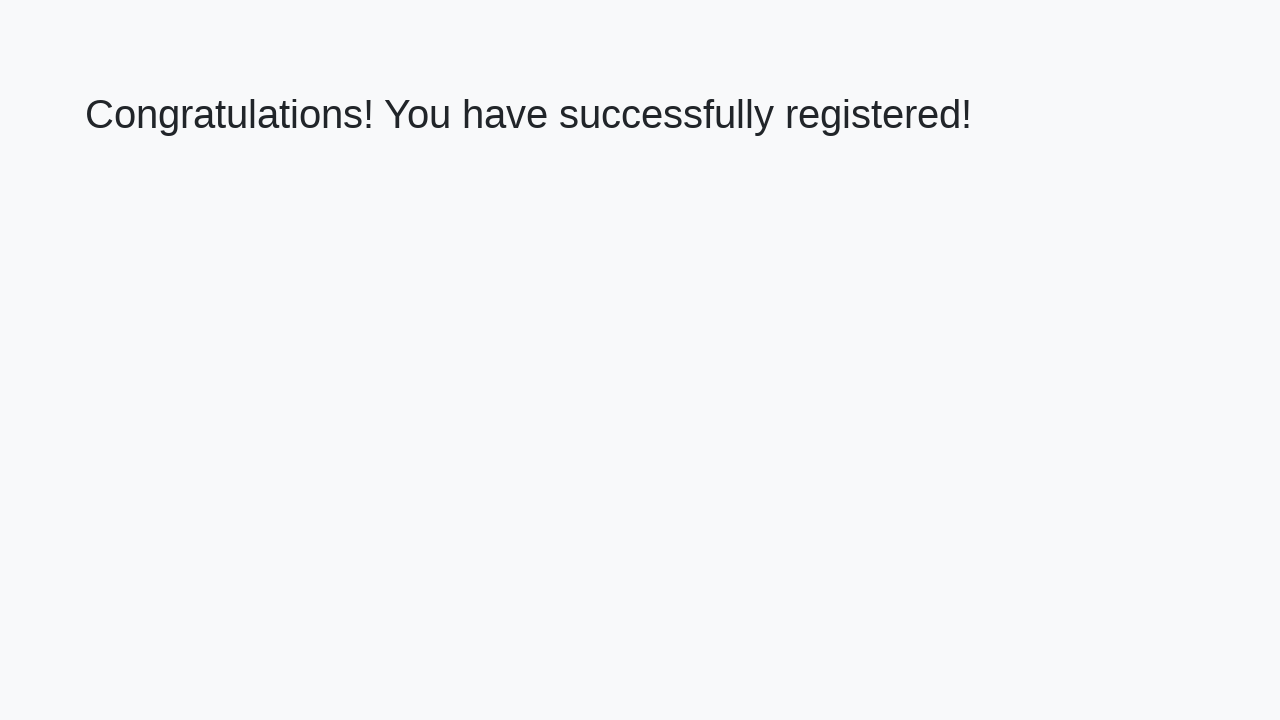